Tests marking individual todo items as complete

Starting URL: https://demo.playwright.dev/todomvc

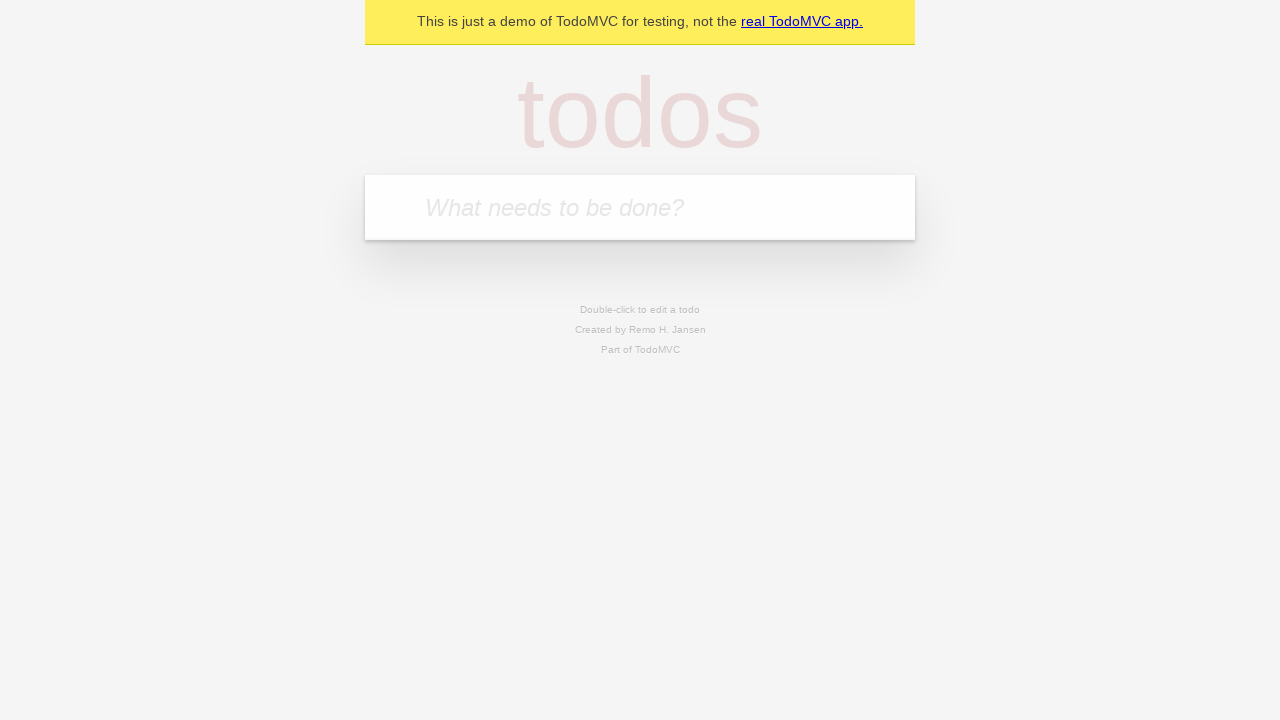

Located the new todo input field
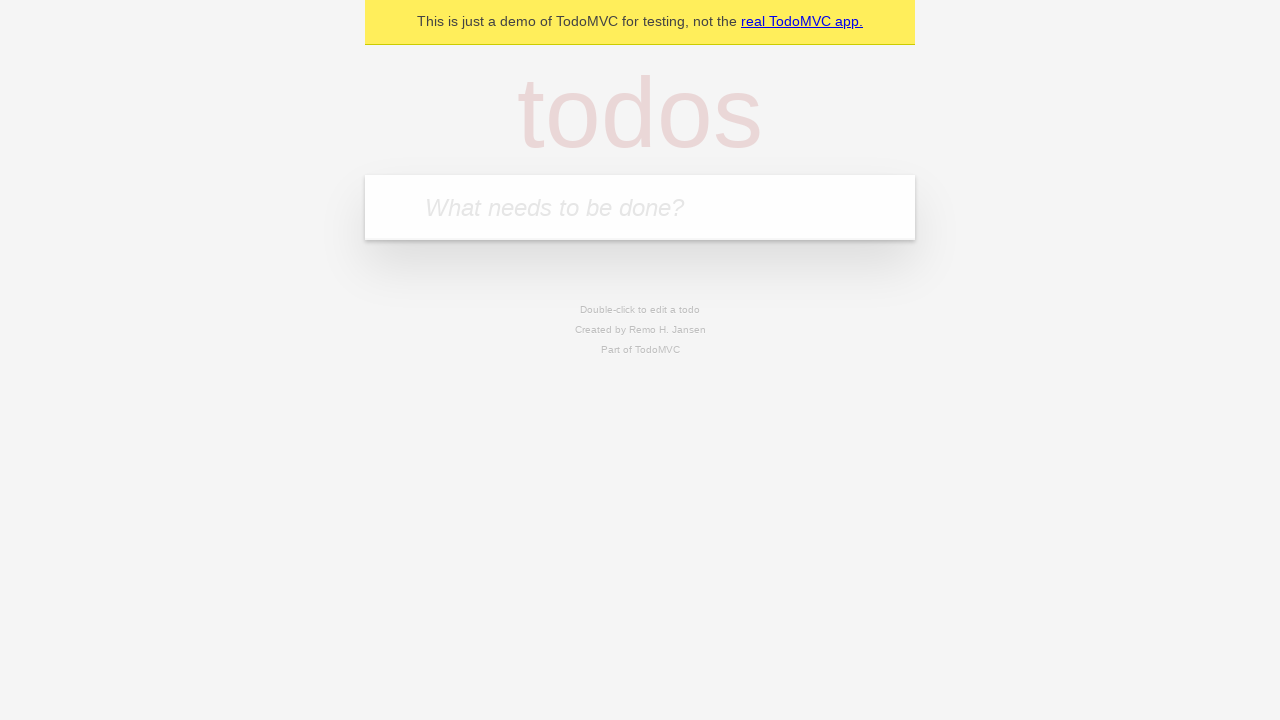

Filled todo input with 'buy some cheese' on internal:attr=[placeholder="What needs to be done?"i]
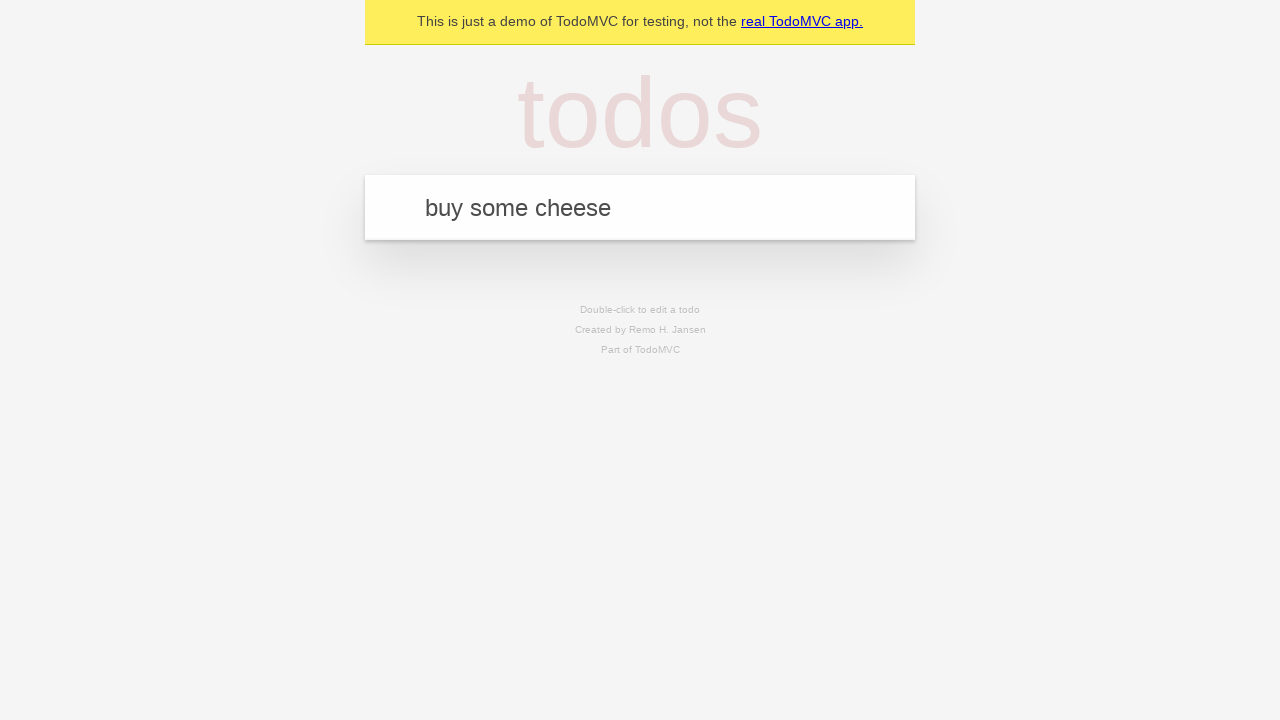

Pressed Enter to create todo item 'buy some cheese' on internal:attr=[placeholder="What needs to be done?"i]
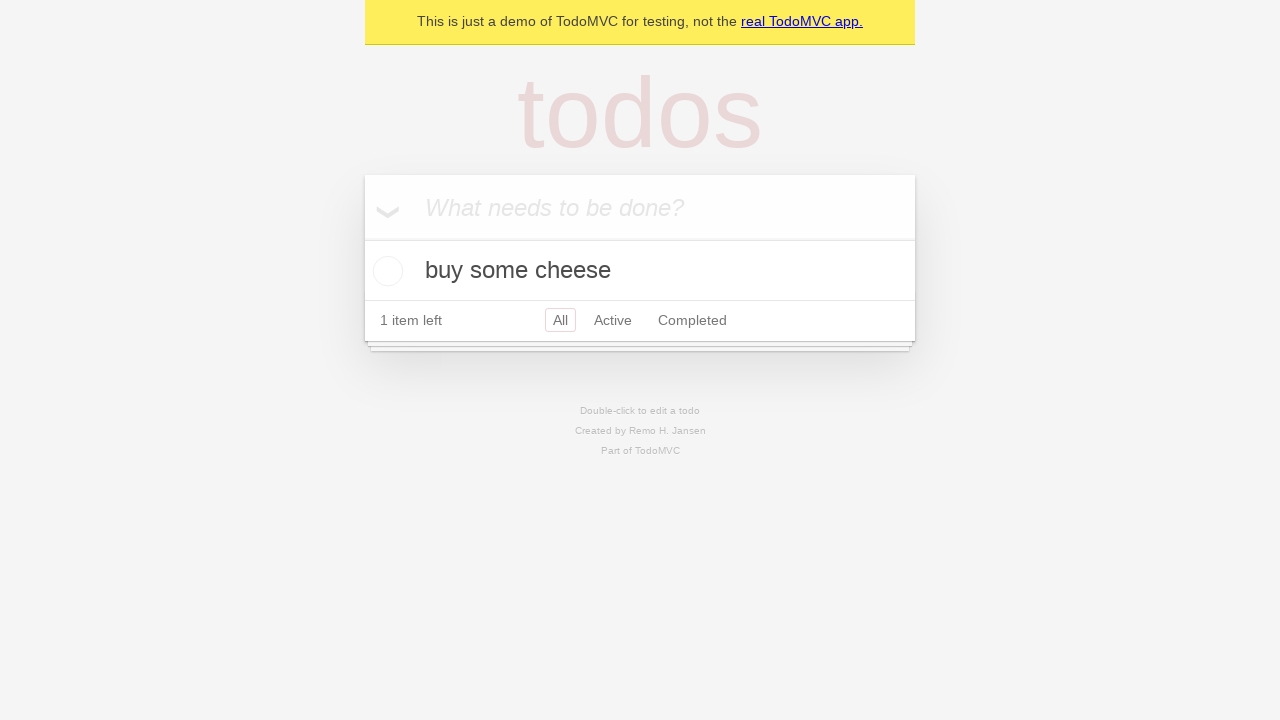

Filled todo input with 'feed the cat' on internal:attr=[placeholder="What needs to be done?"i]
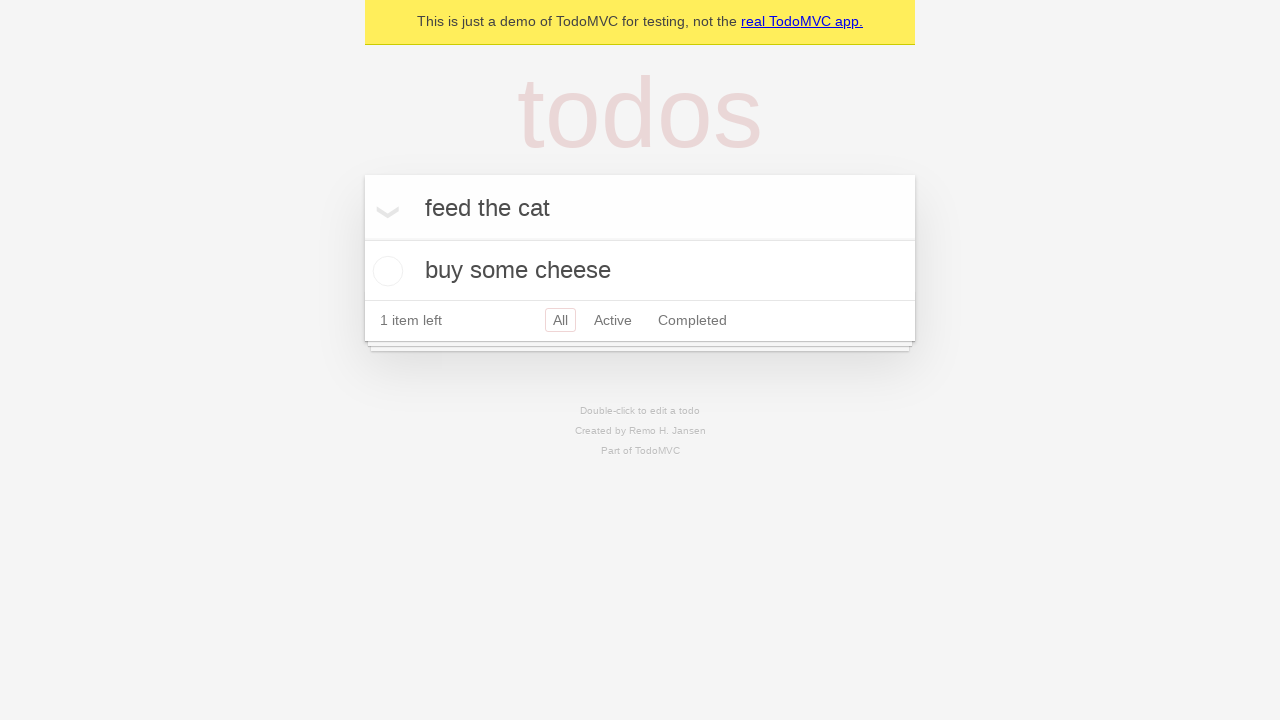

Pressed Enter to create todo item 'feed the cat' on internal:attr=[placeholder="What needs to be done?"i]
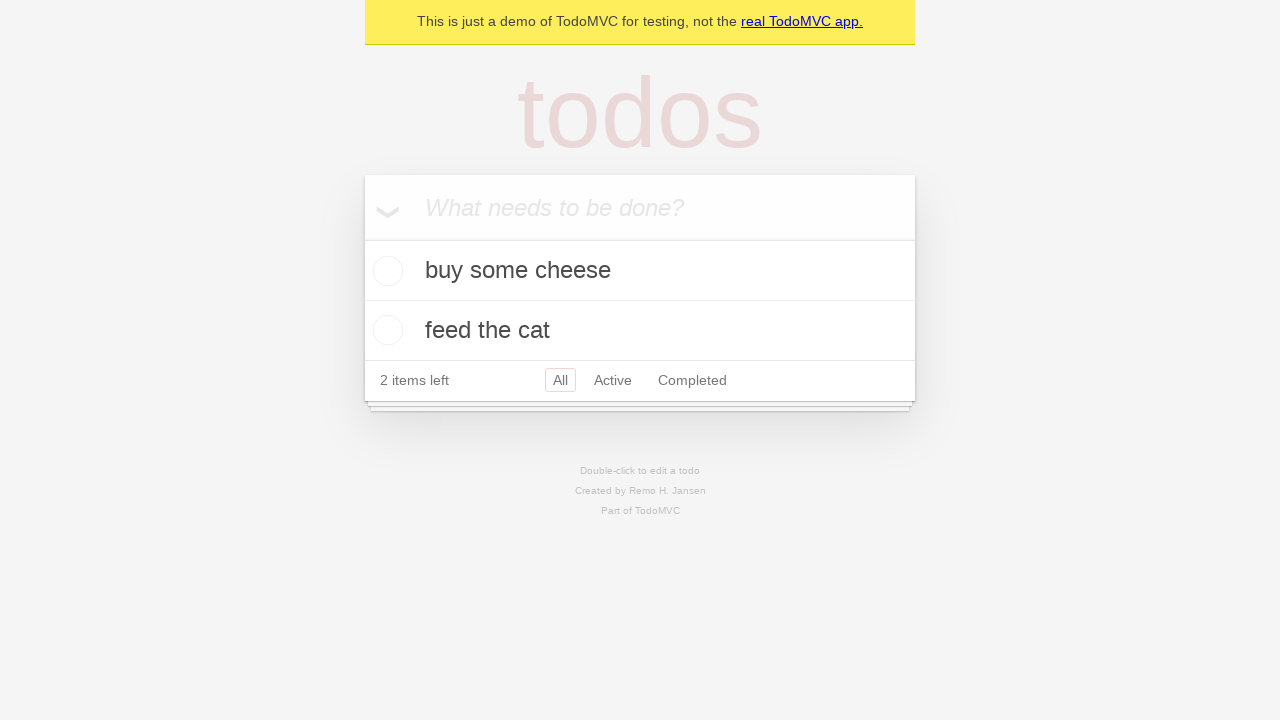

Located the first todo item
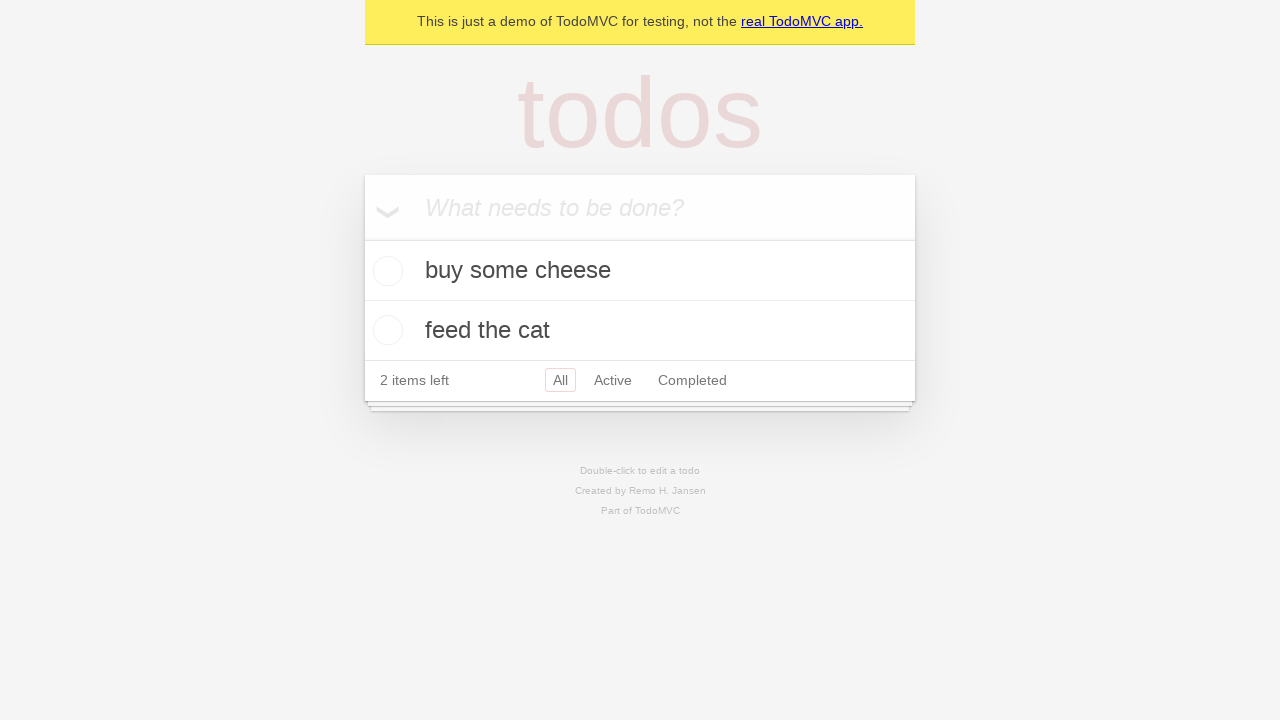

Marked the first todo item as complete at (385, 271) on internal:testid=[data-testid="todo-item"s] >> nth=0 >> internal:role=checkbox
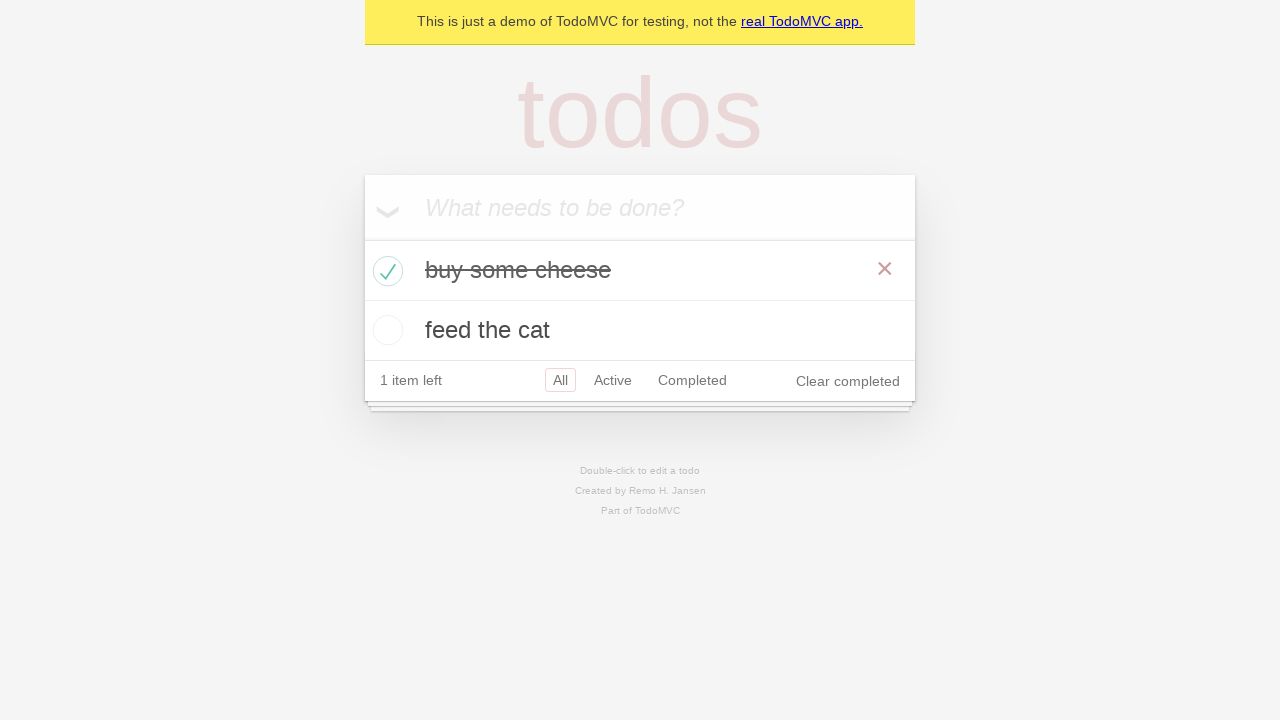

Located the second todo item
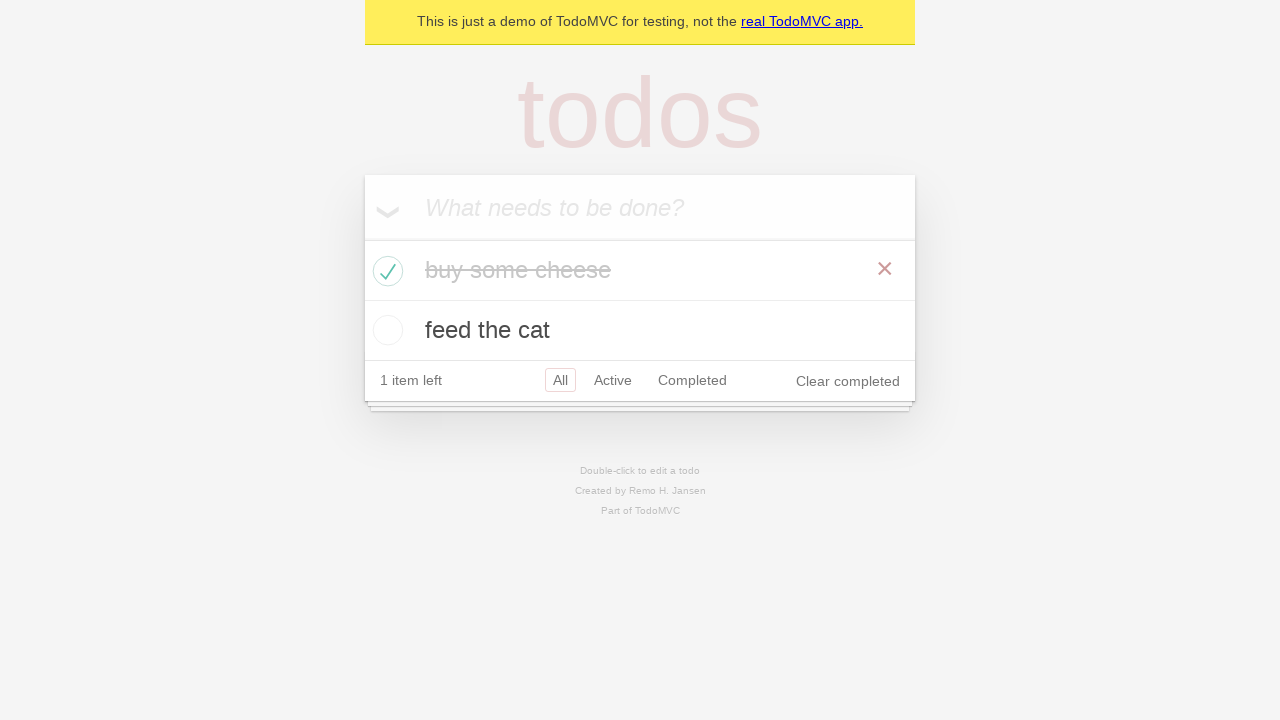

Marked the second todo item as complete at (385, 330) on internal:testid=[data-testid="todo-item"s] >> nth=1 >> internal:role=checkbox
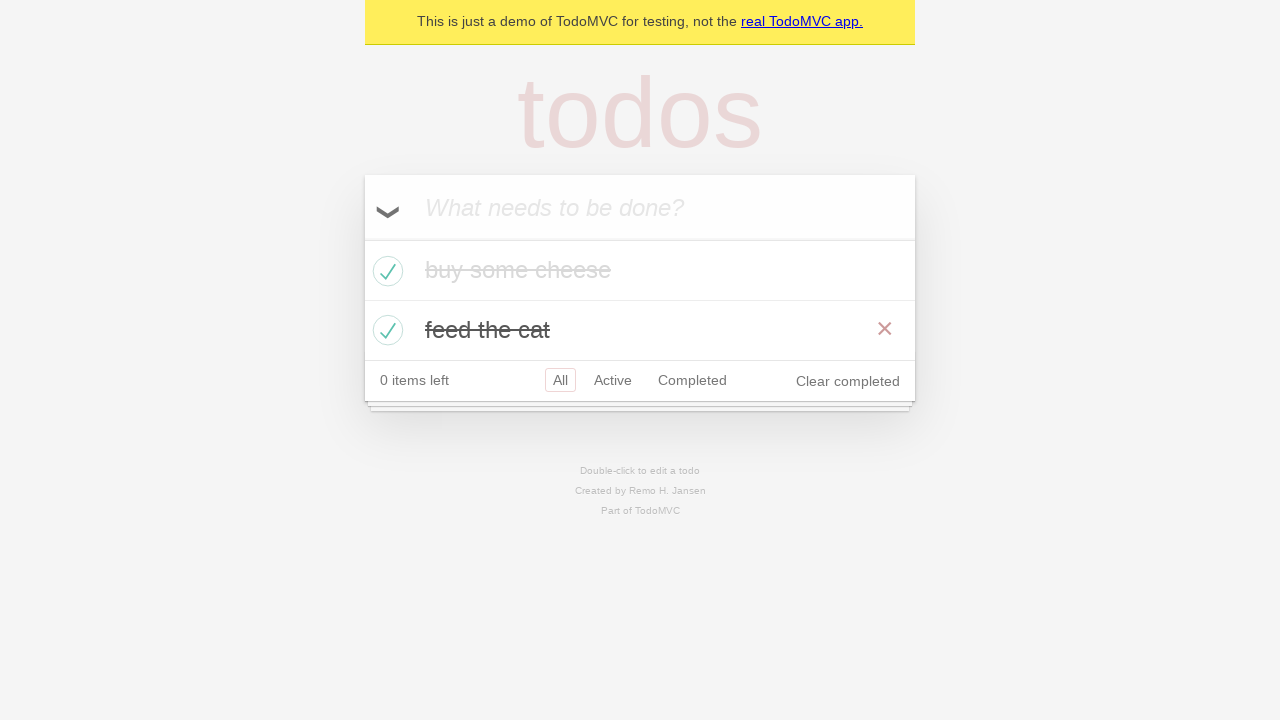

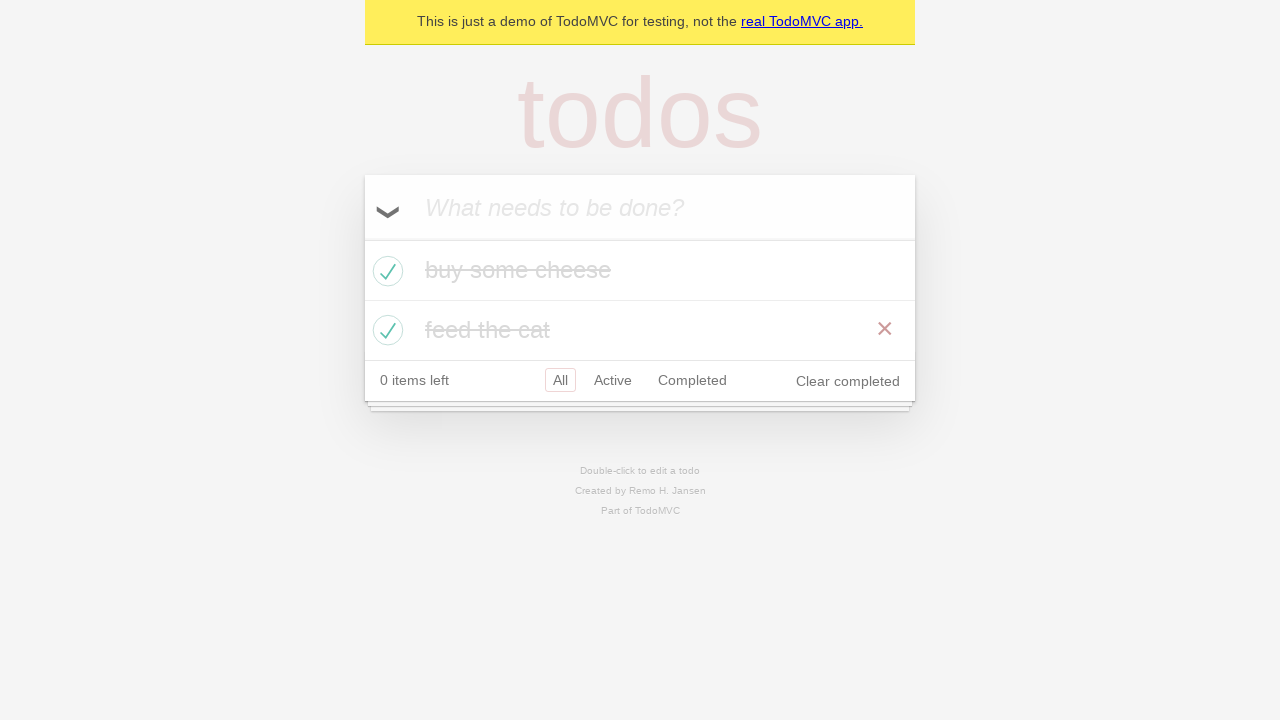